Verifies that product descriptions are not visible on the product listing page in list mode.

Starting URL: https://www.zealousweb.com/magento2-extensions?product_list_mode=list

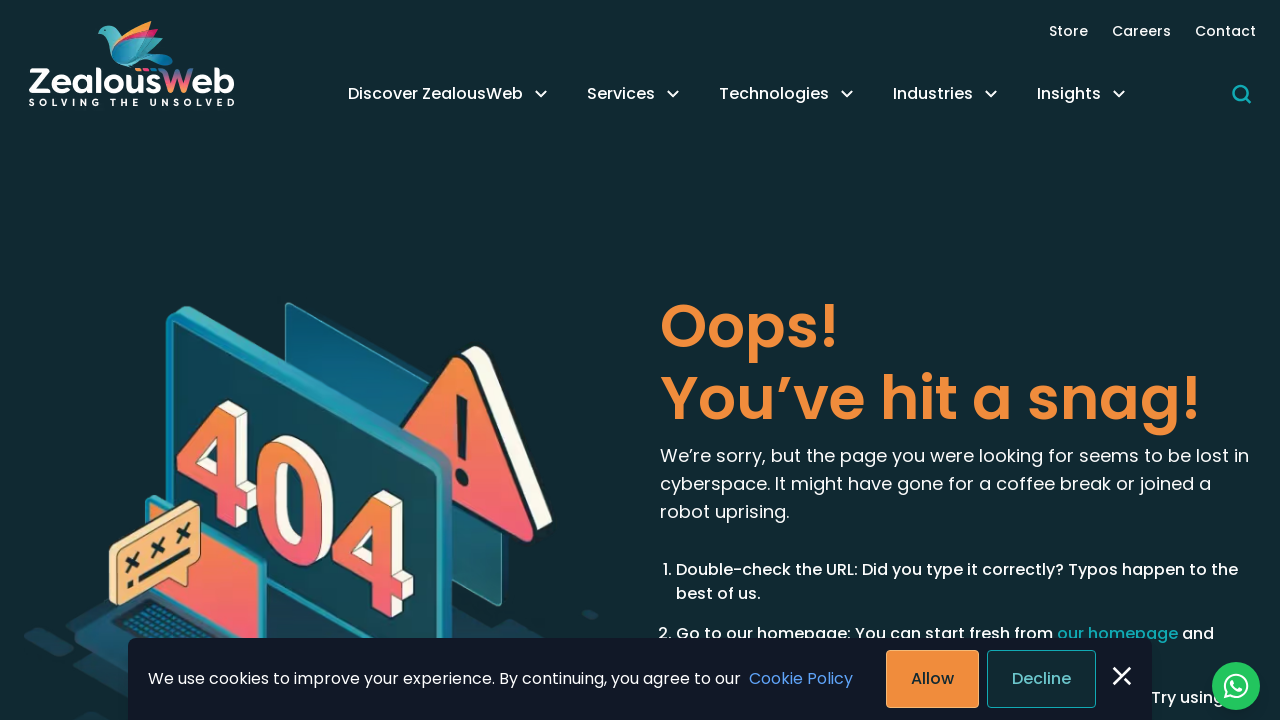

Navigated to product listing page in list mode
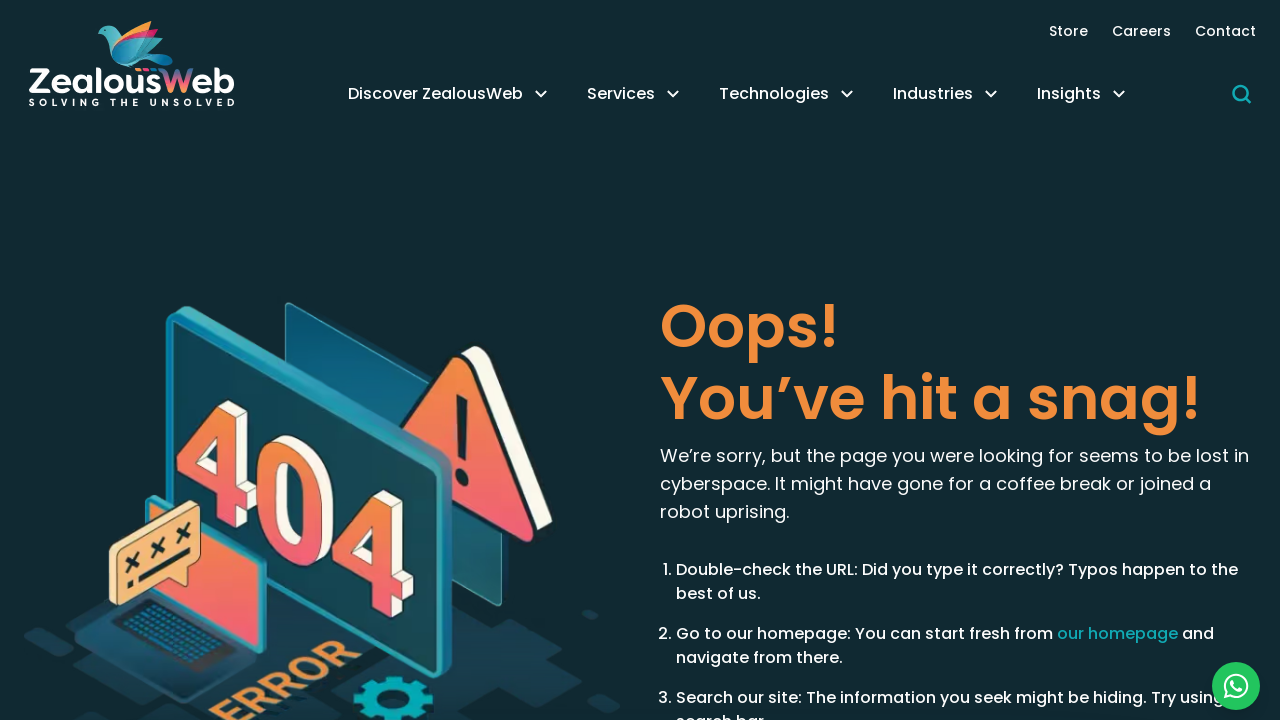

Located first product description element
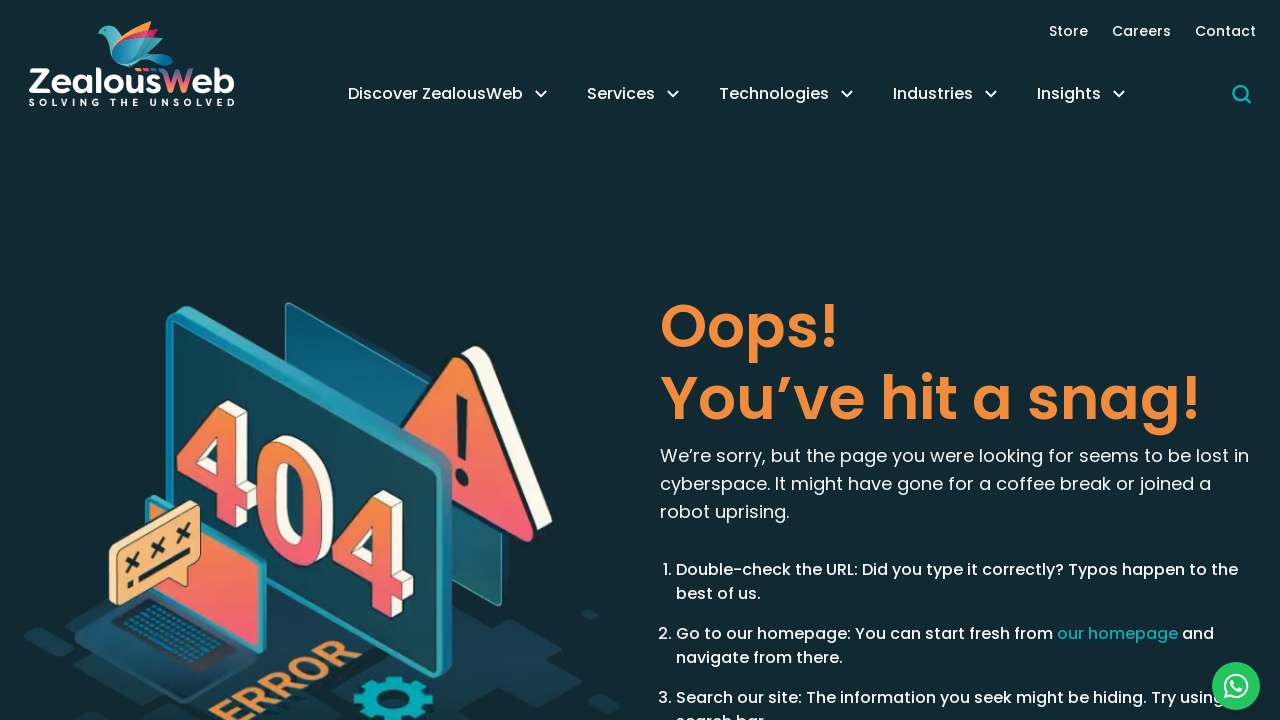

Checked visibility of first product description
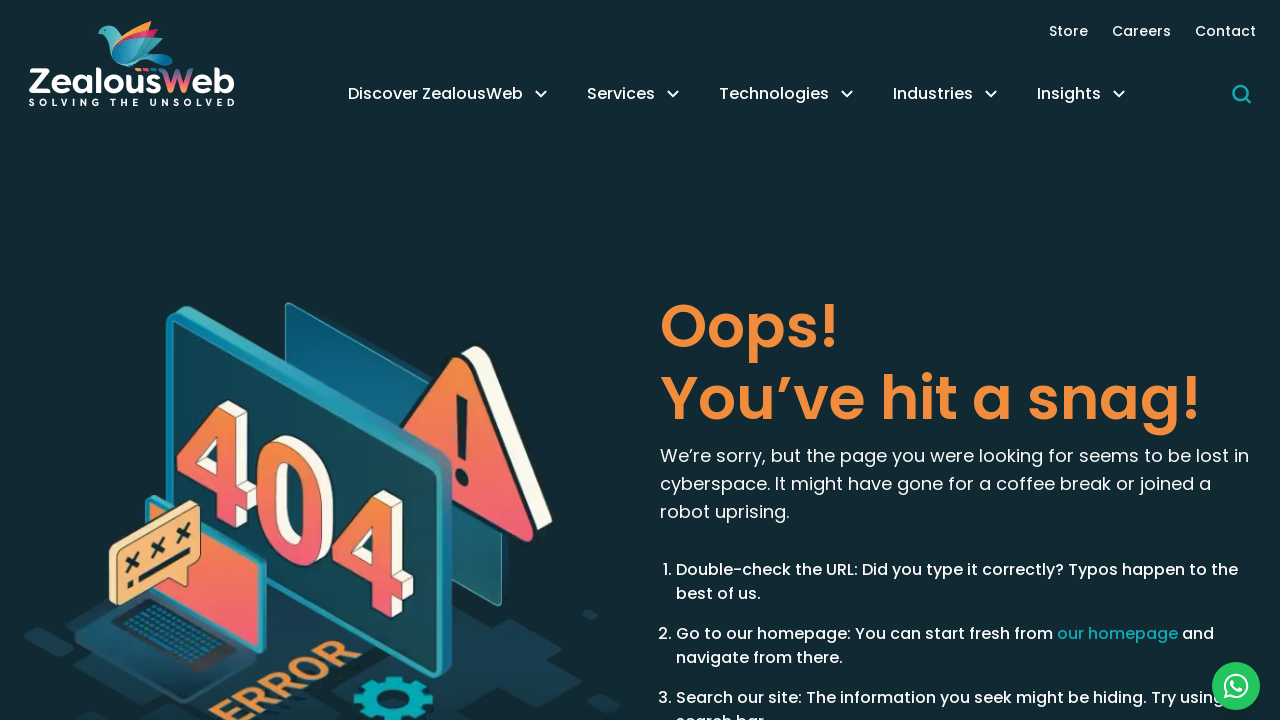

Verified product description is not visible in list mode
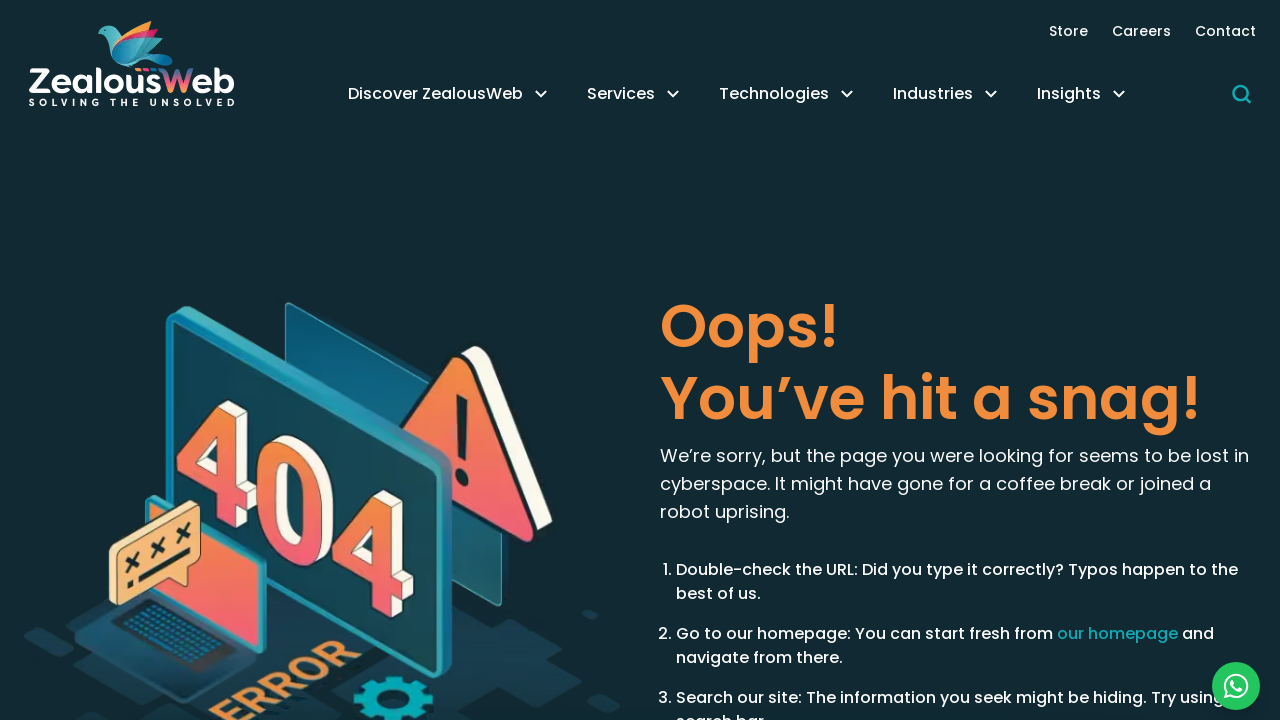

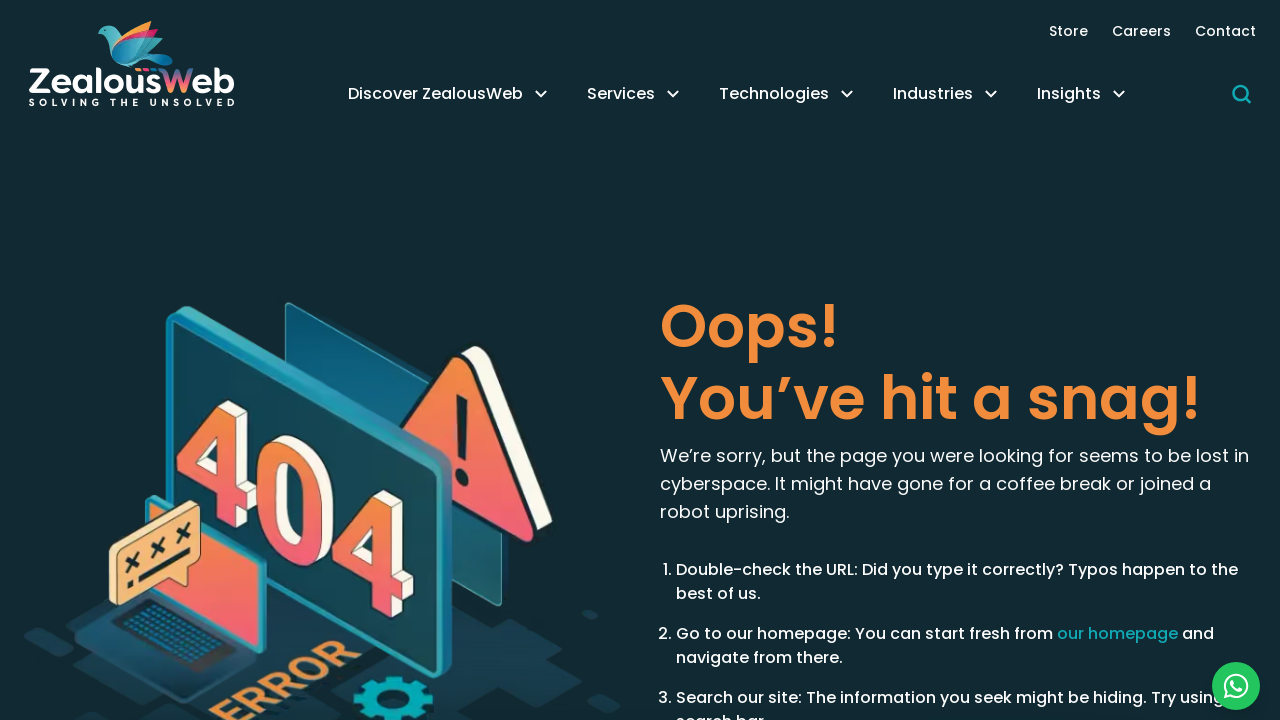